Tests drag and drop functionality by dragging an element and dropping it onto a target droppable area using click and hold actions

Starting URL: https://jqueryui.com/resources/demos/droppable/default.html

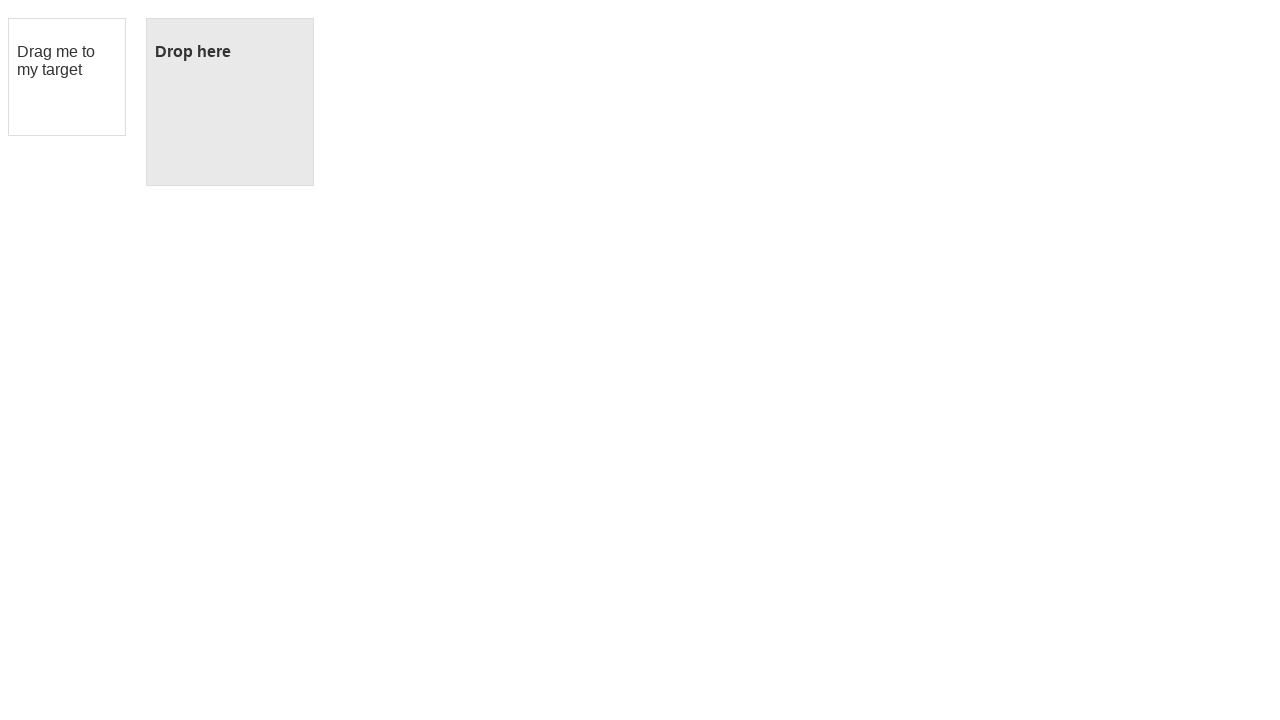

Waited for draggable element to be visible
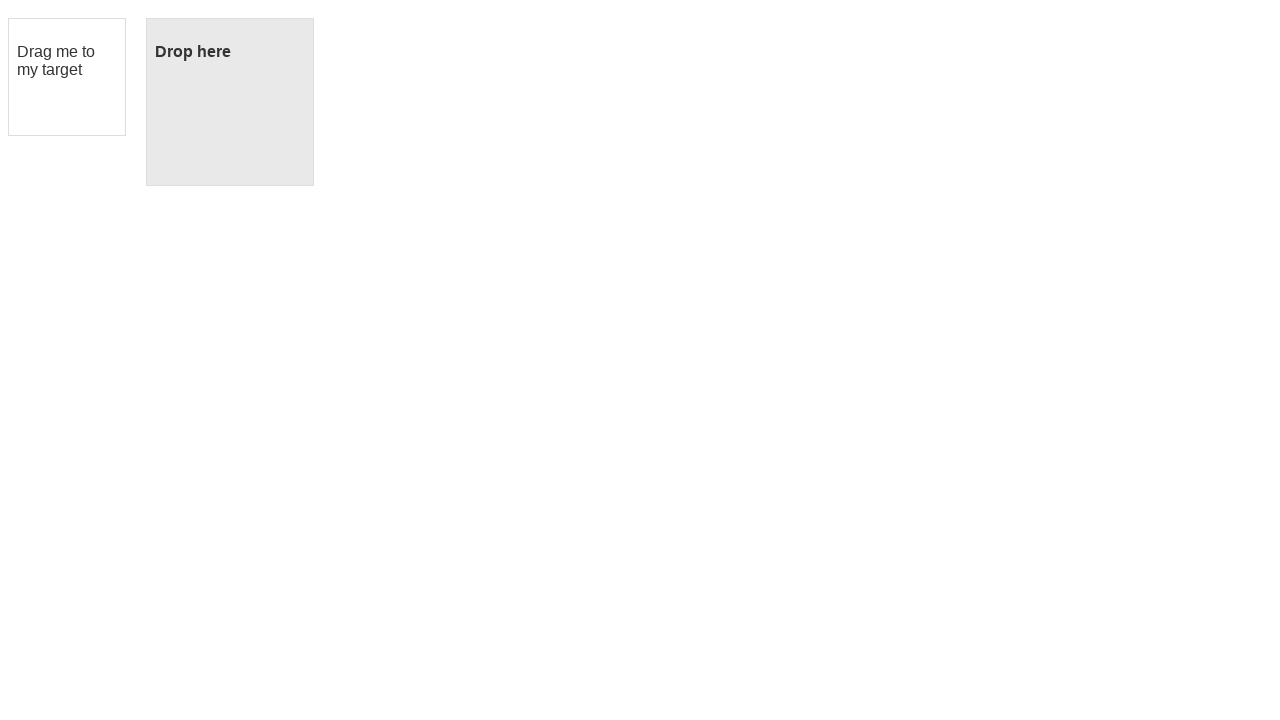

Waited for droppable element to be visible
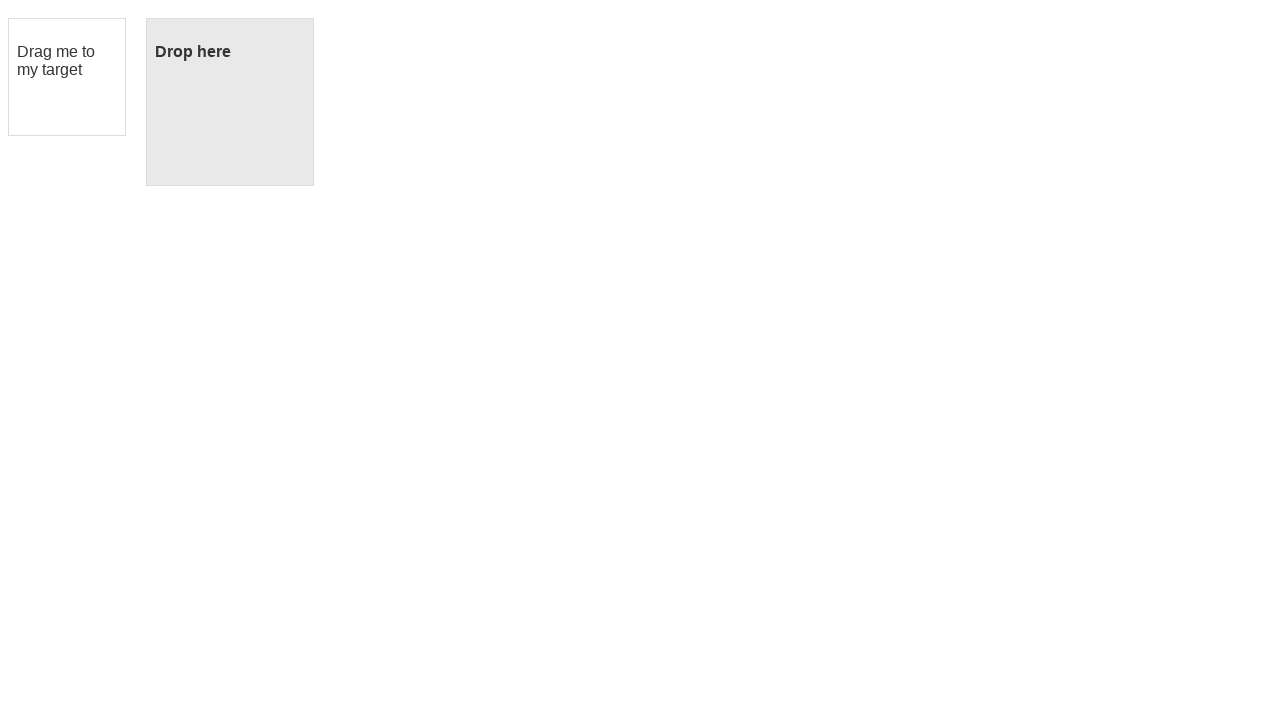

Located the draggable element
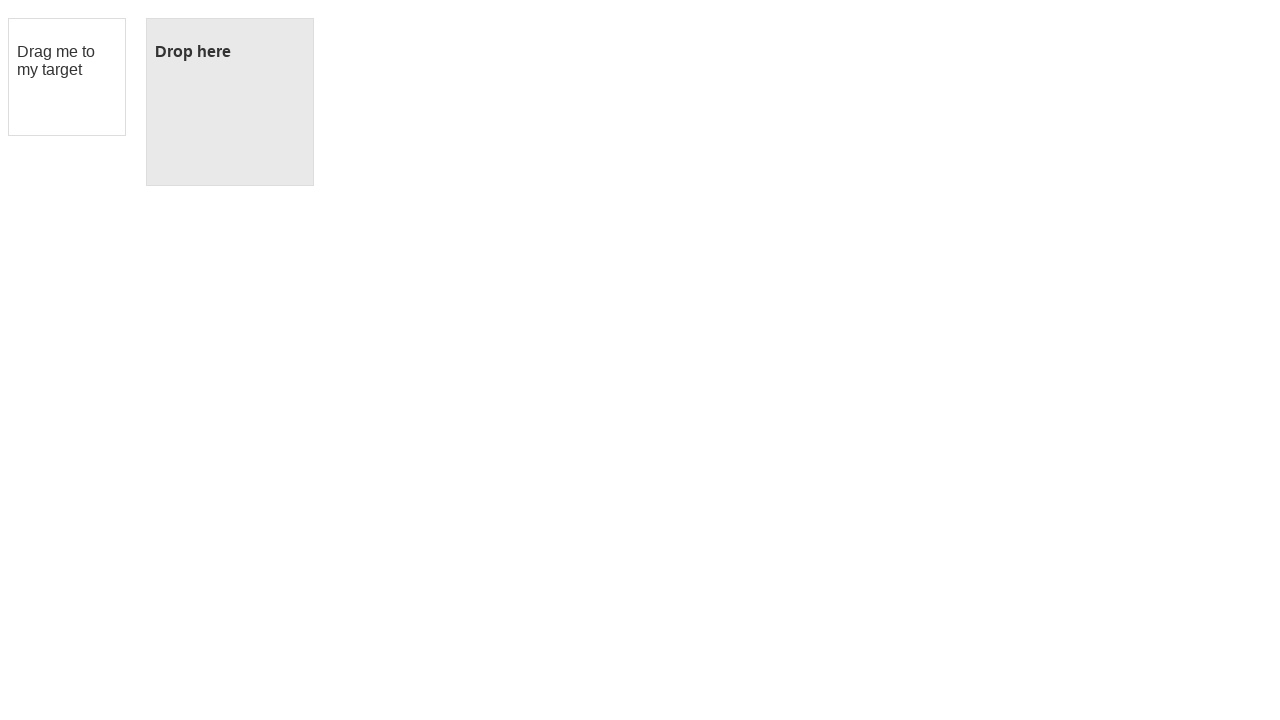

Located the droppable element
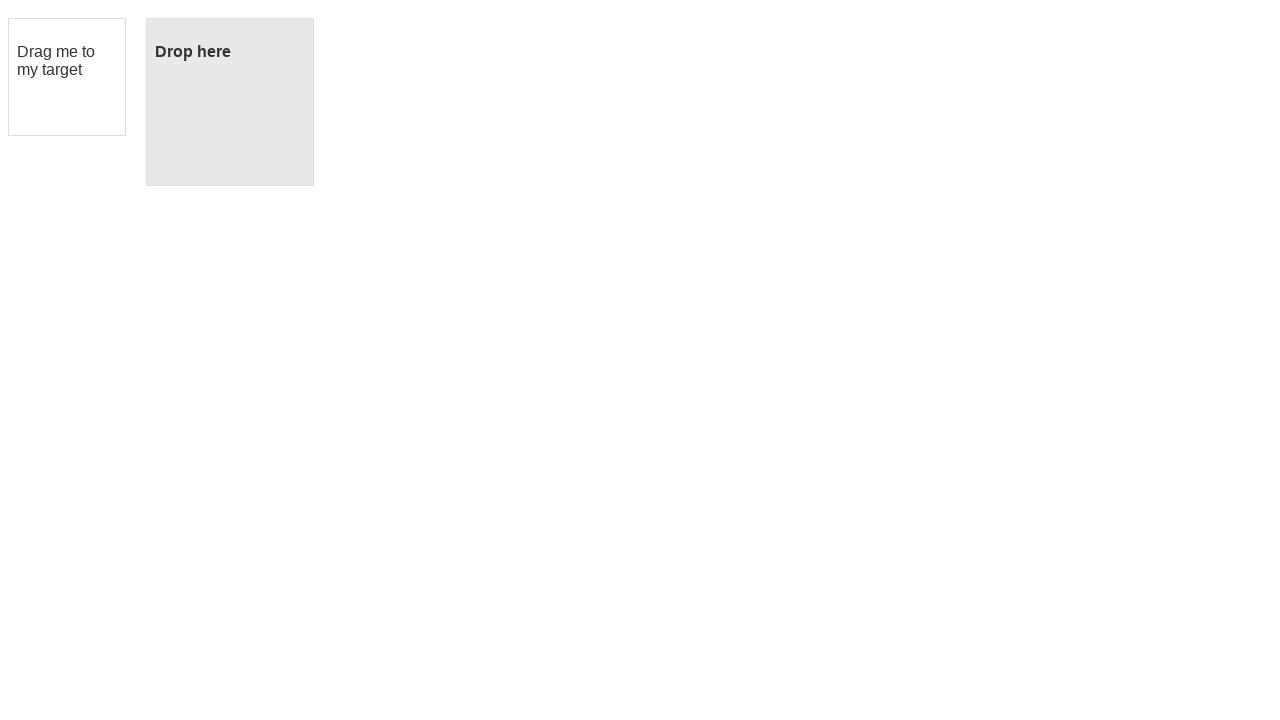

Dragged and dropped the element onto the droppable target area at (230, 102)
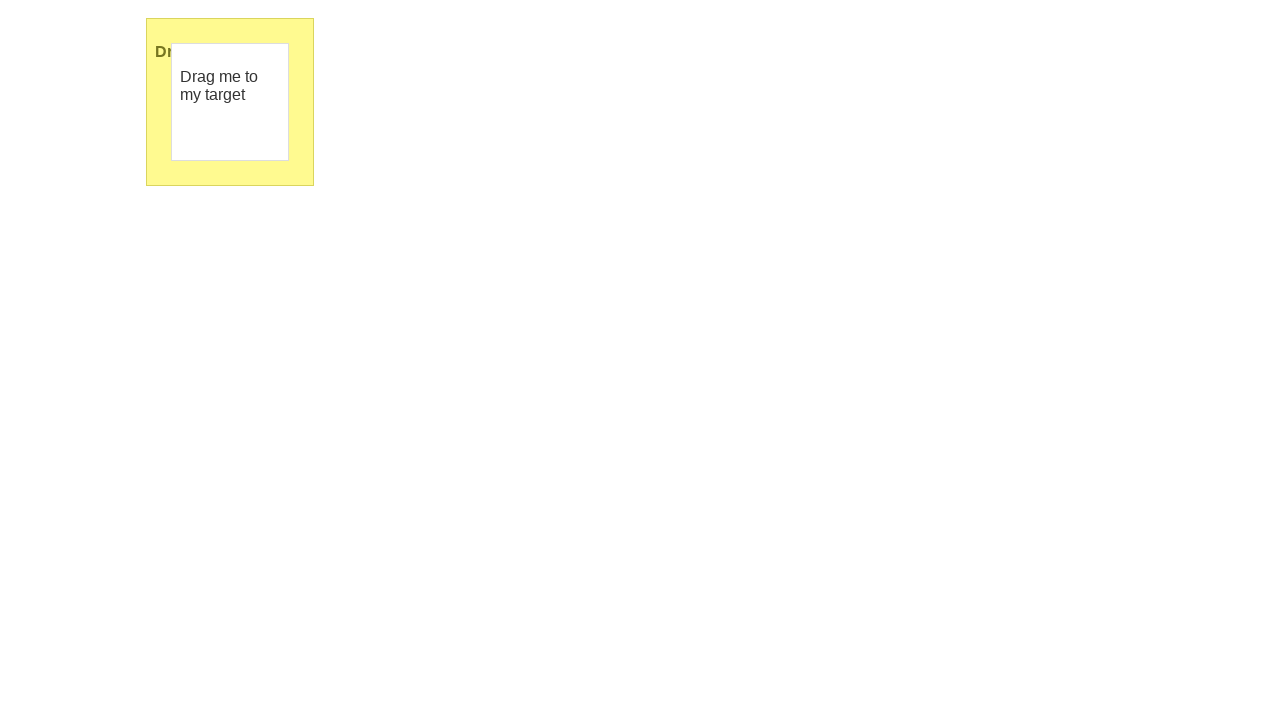

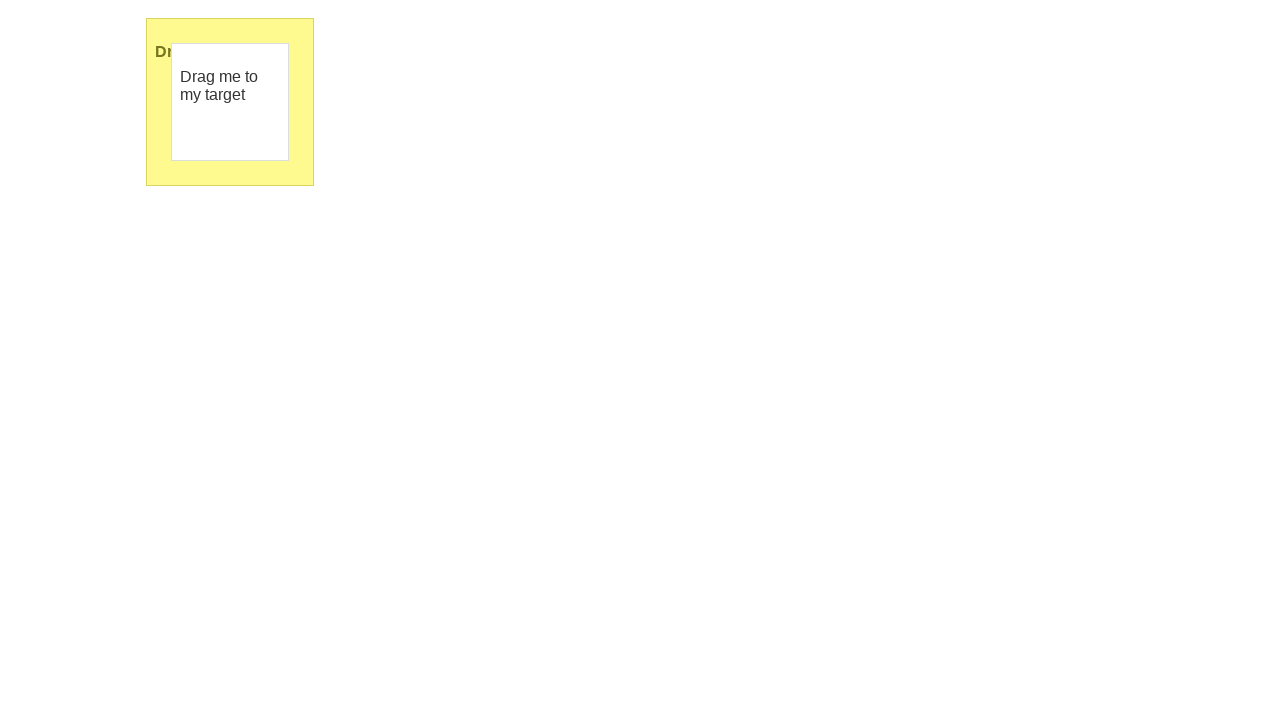